Tests a commodity details form by filling in name, weight, length, width, and height fields, submitting the form, and verifying the submitted data appears in a table along with commodity count and total weight.

Starting URL: https://webapps.tekstac.com/CommodityDetails/

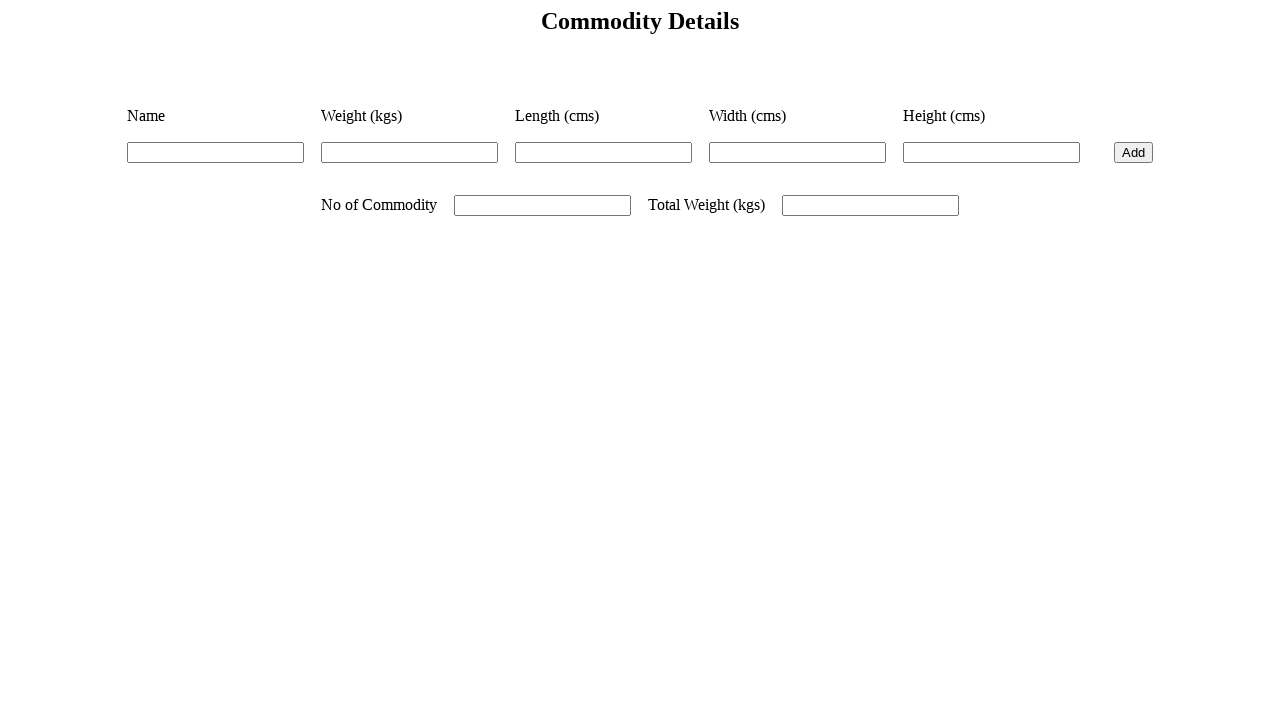

Filled commodity name field with 'Steel Beam' on #name
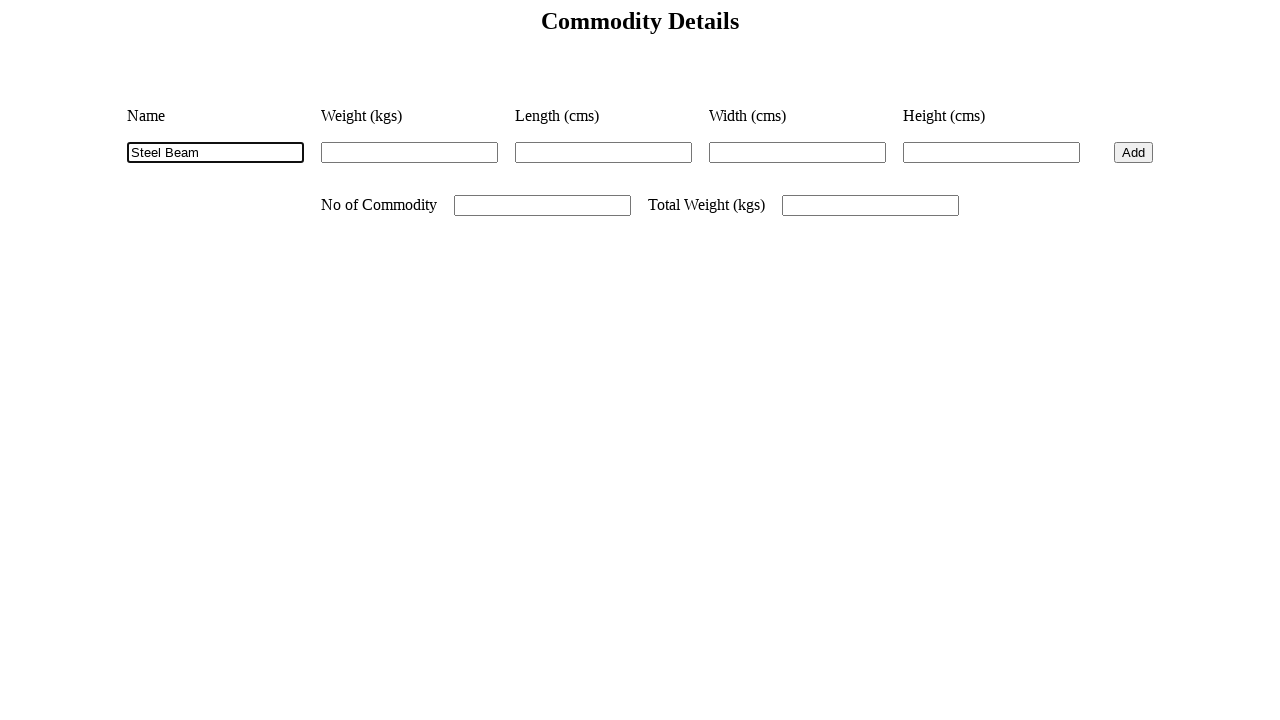

Filled commodity weight field with '150' on #weight
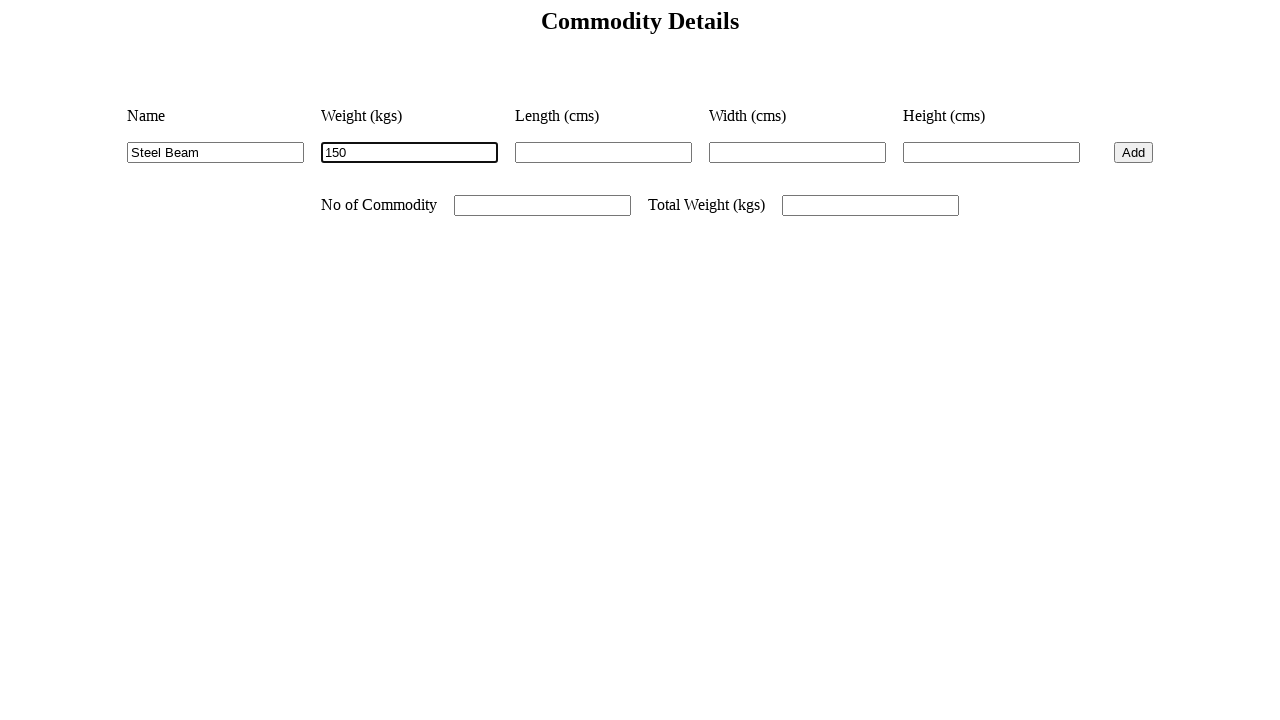

Filled commodity length field with '200' on #length
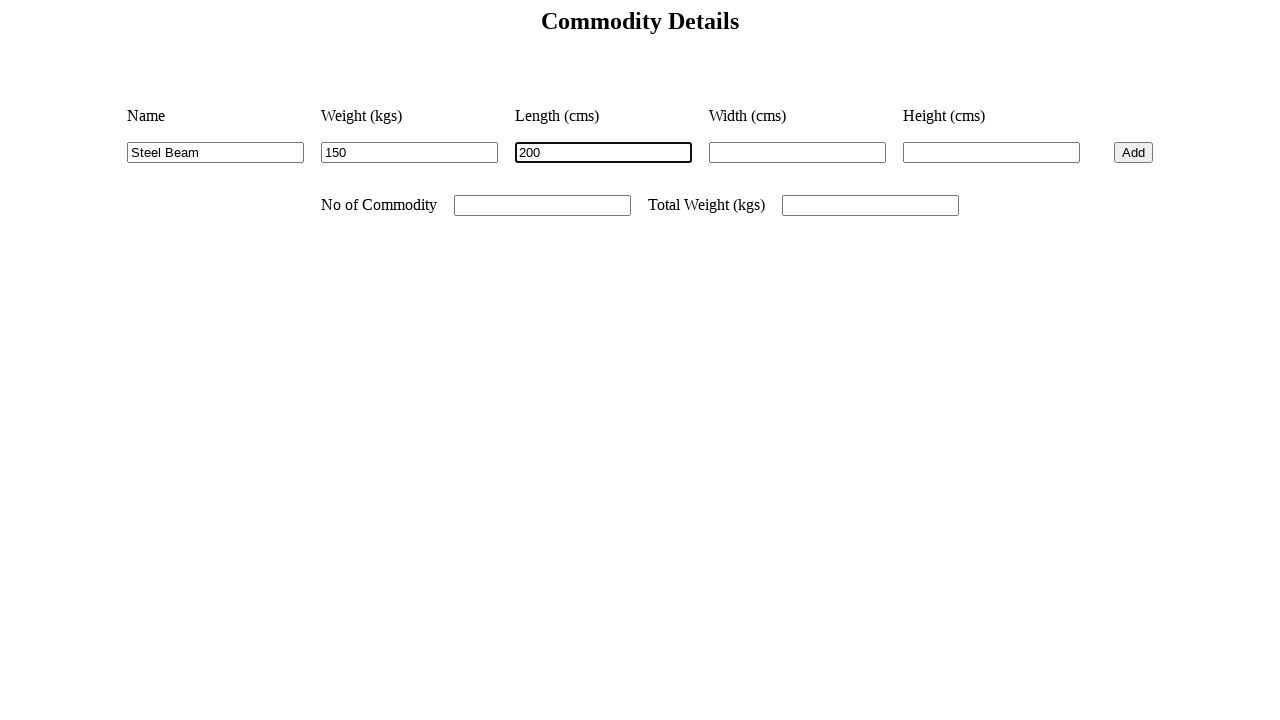

Filled commodity width field with '50' on #width
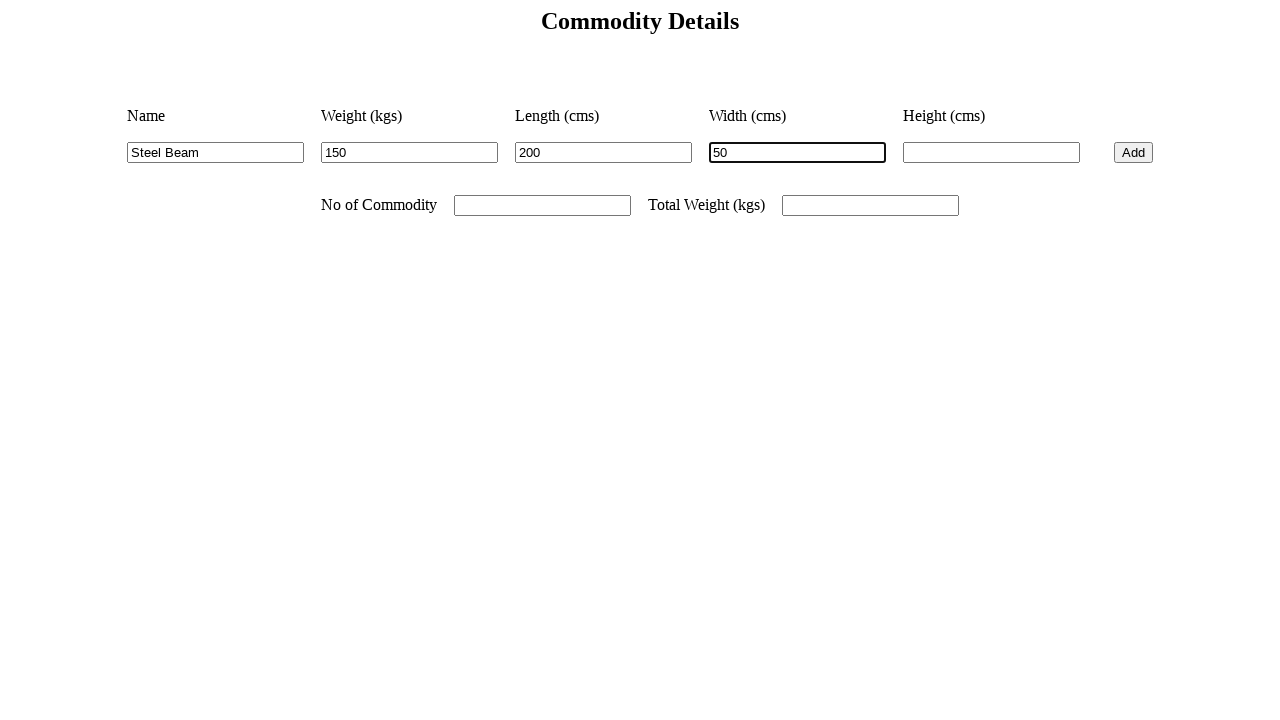

Filled commodity height field with '75' on #height
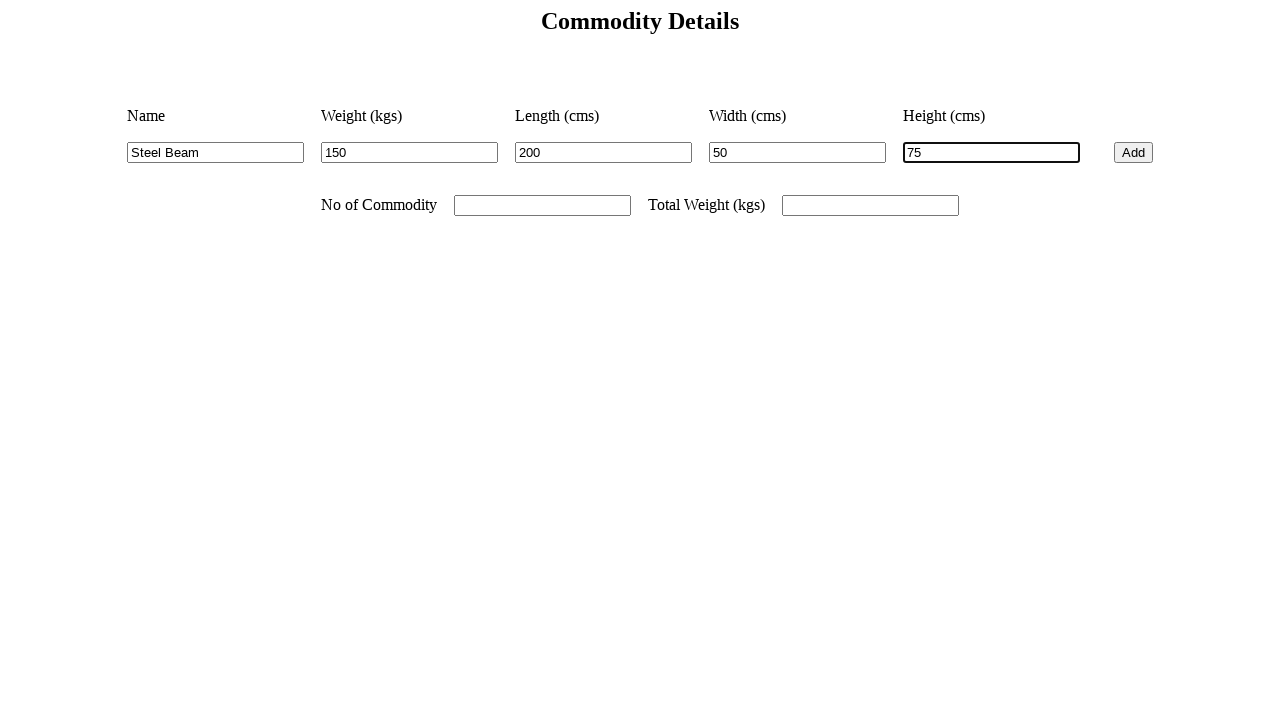

Clicked add button to submit commodity form at (1134, 152) on #add
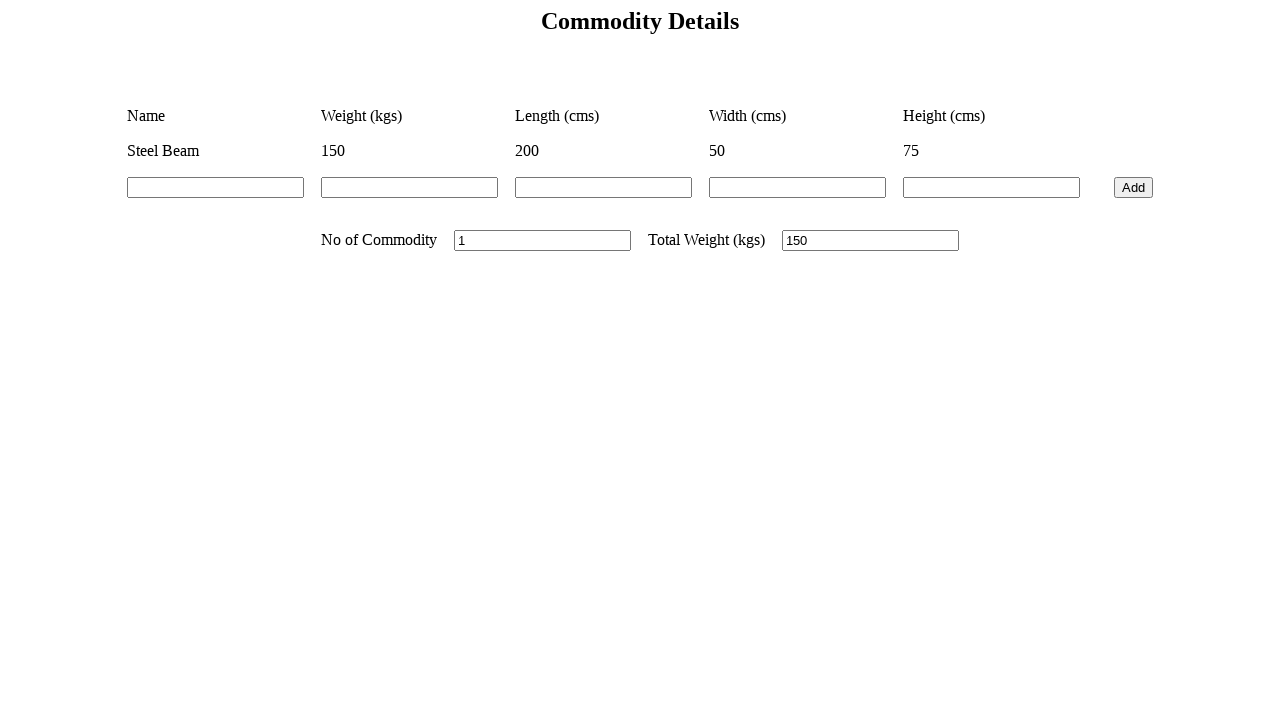

Waited for commodity data to appear in table
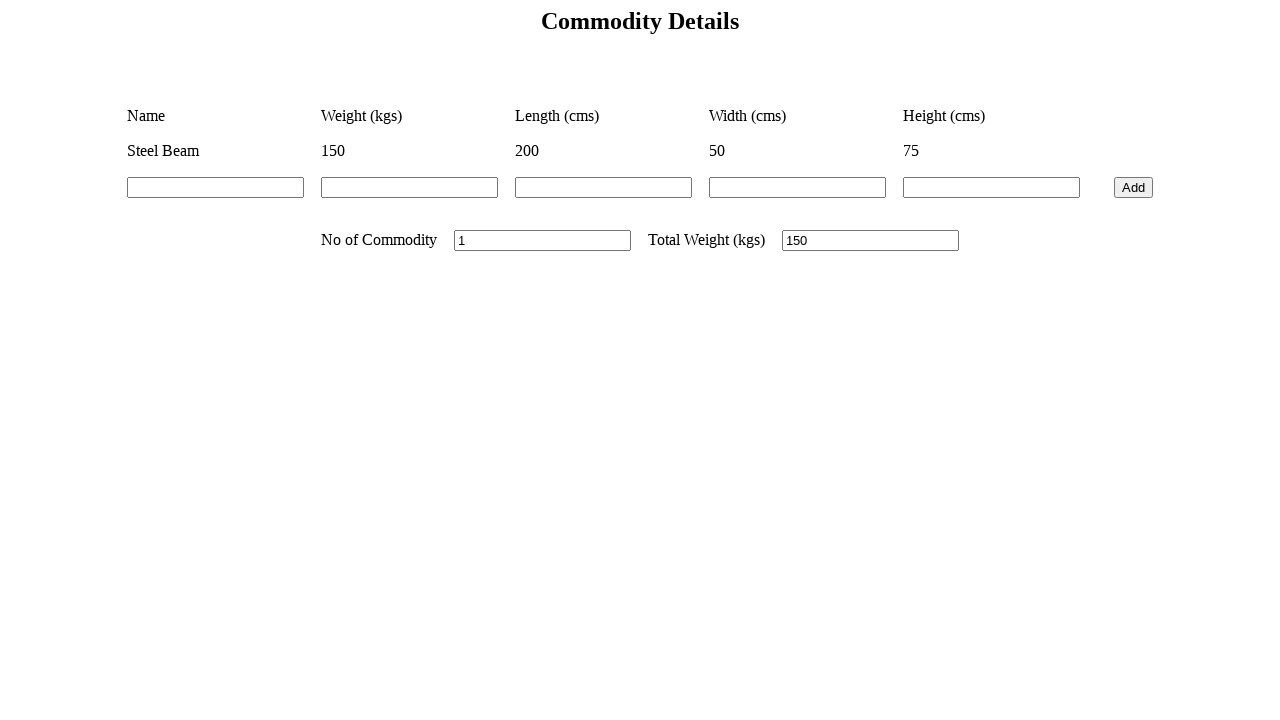

Retrieved inserted commodity name from table
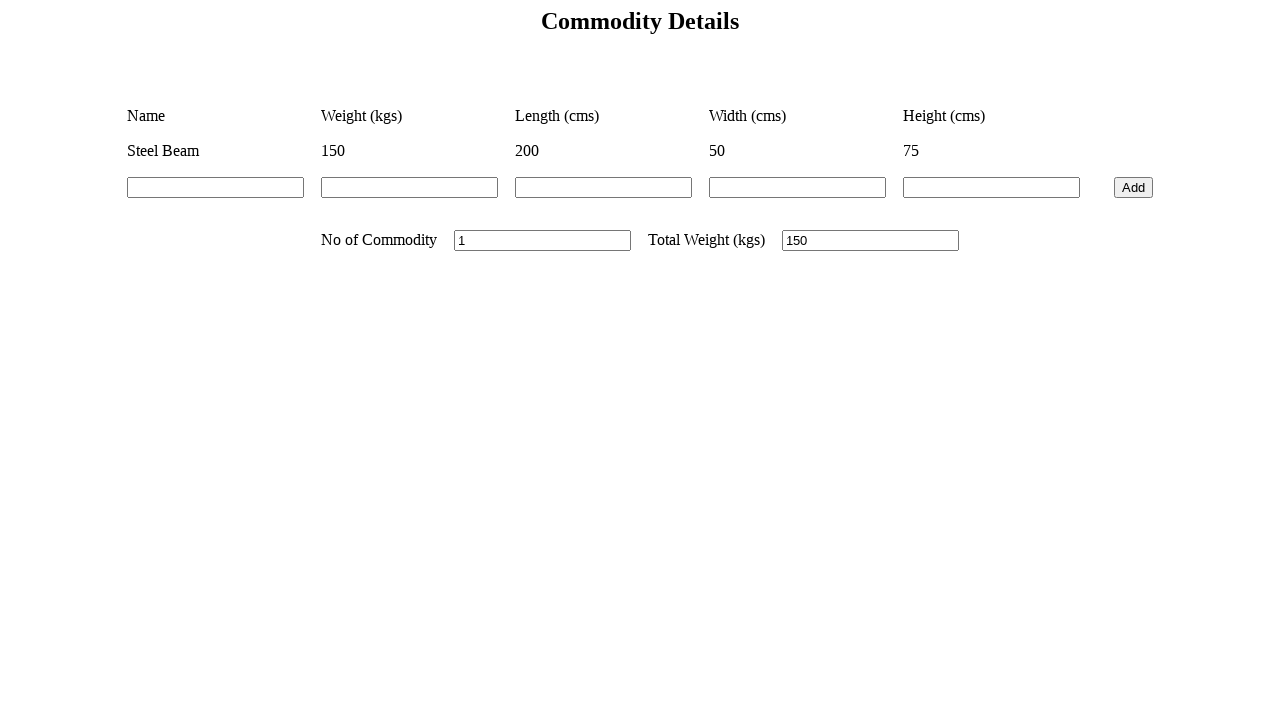

Retrieved inserted commodity weight from table
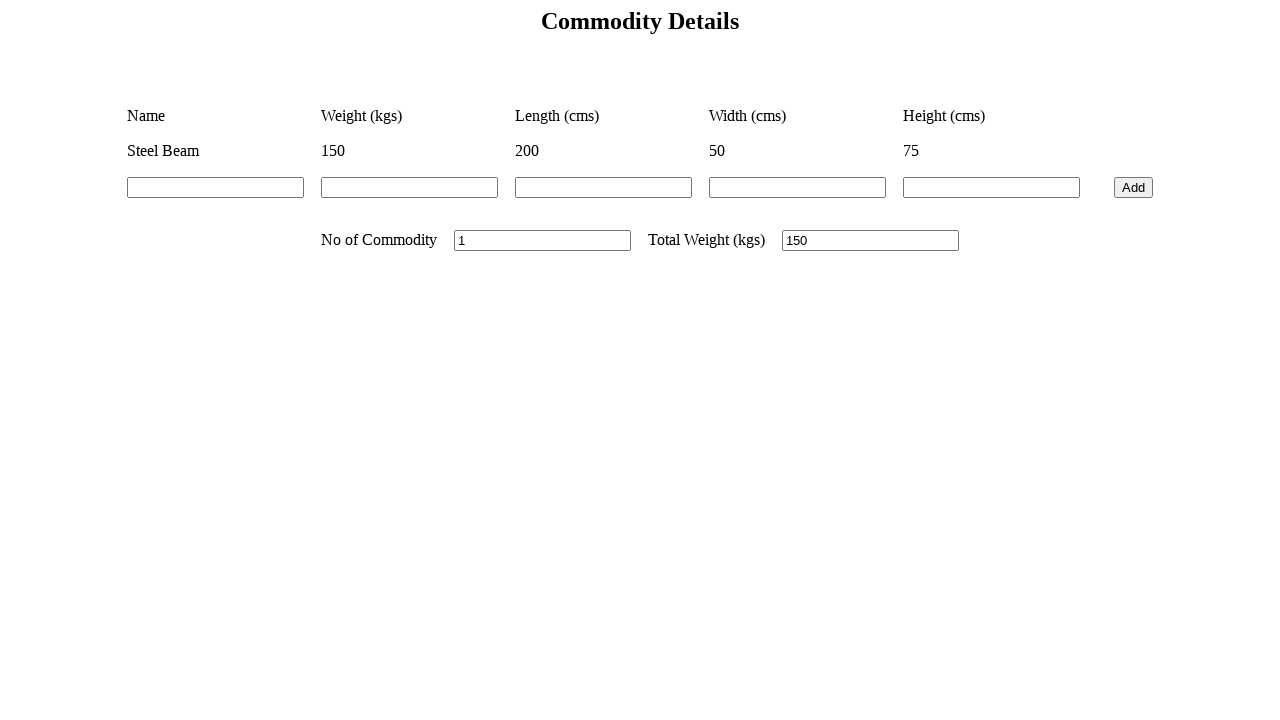

Retrieved inserted commodity length from table
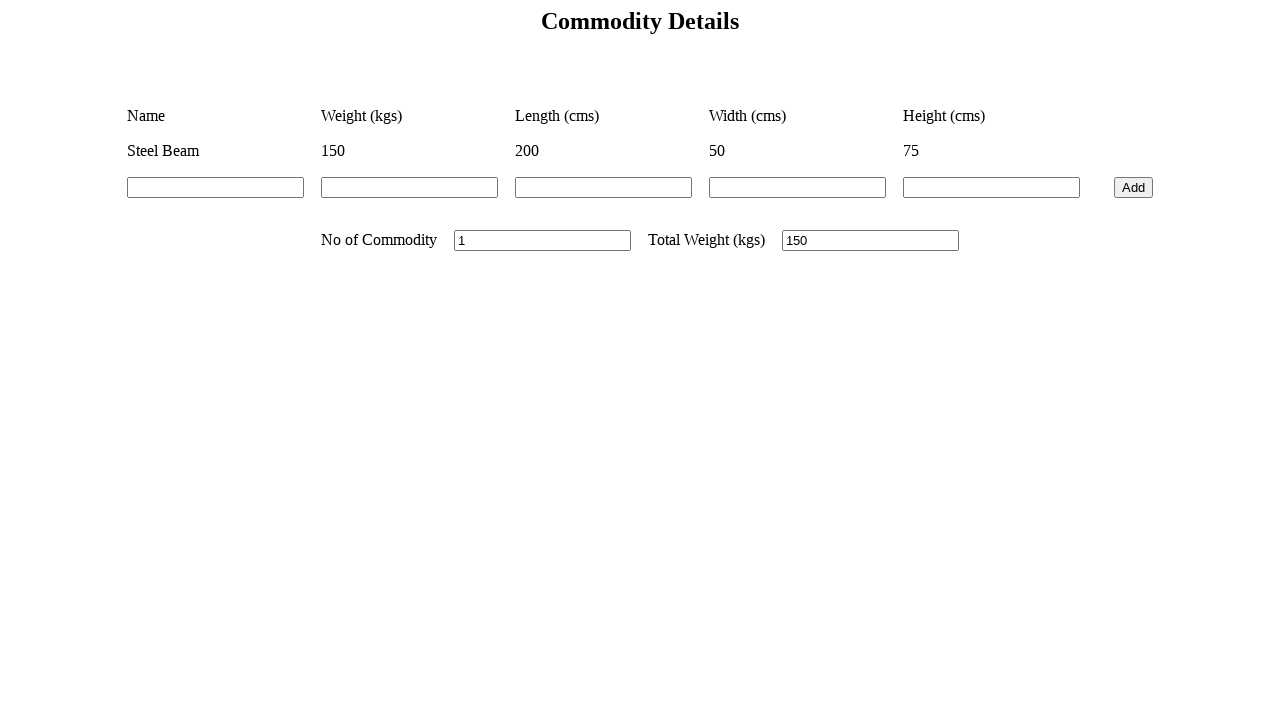

Retrieved inserted commodity width from table
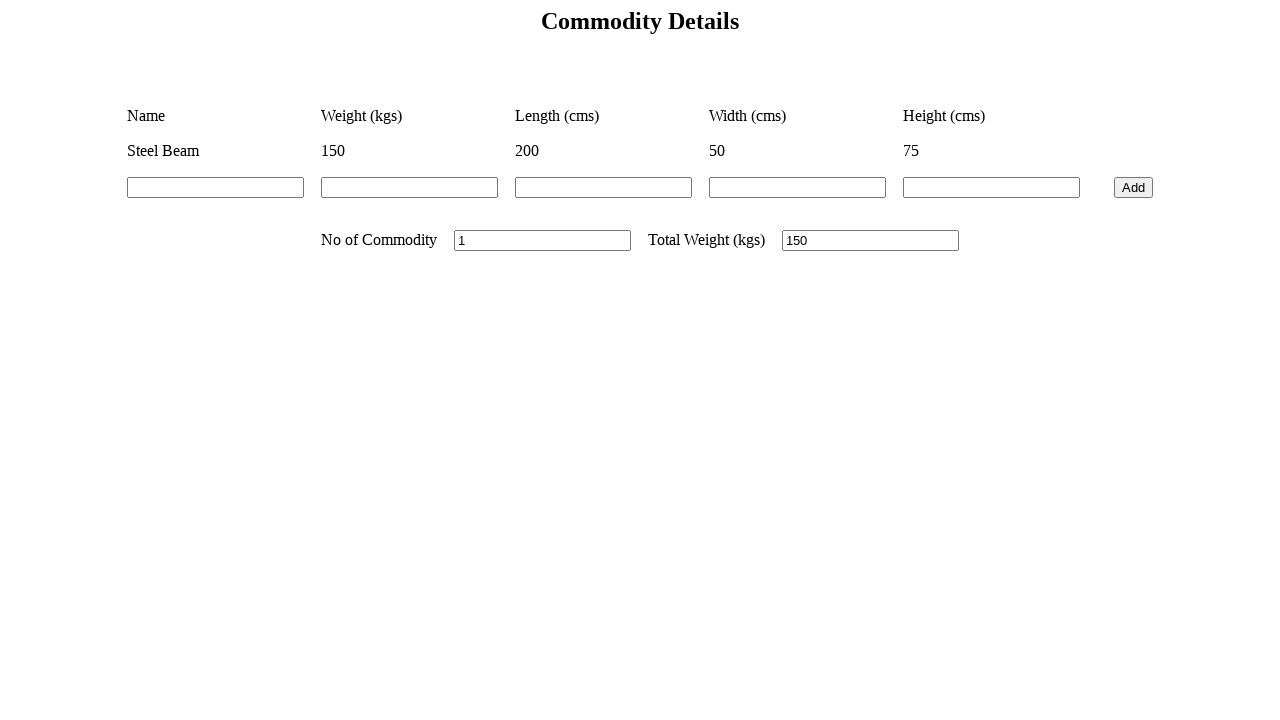

Retrieved inserted commodity height from table
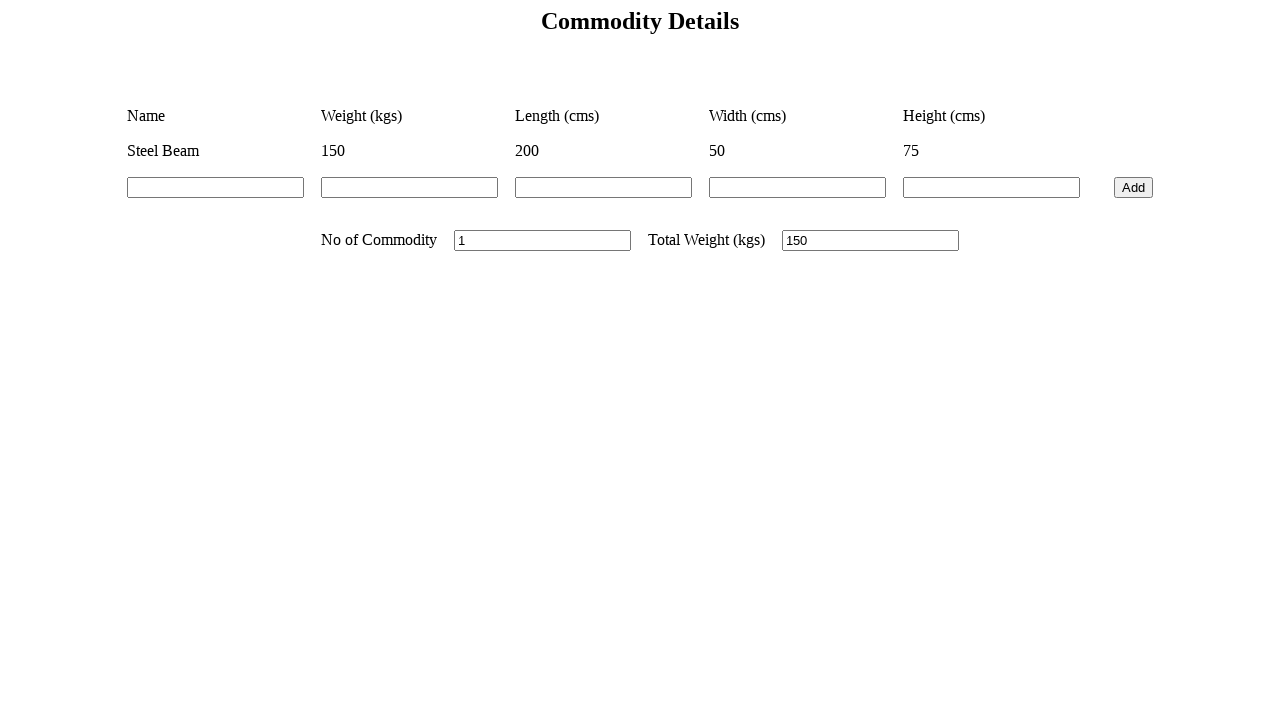

Retrieved commodity count from summary
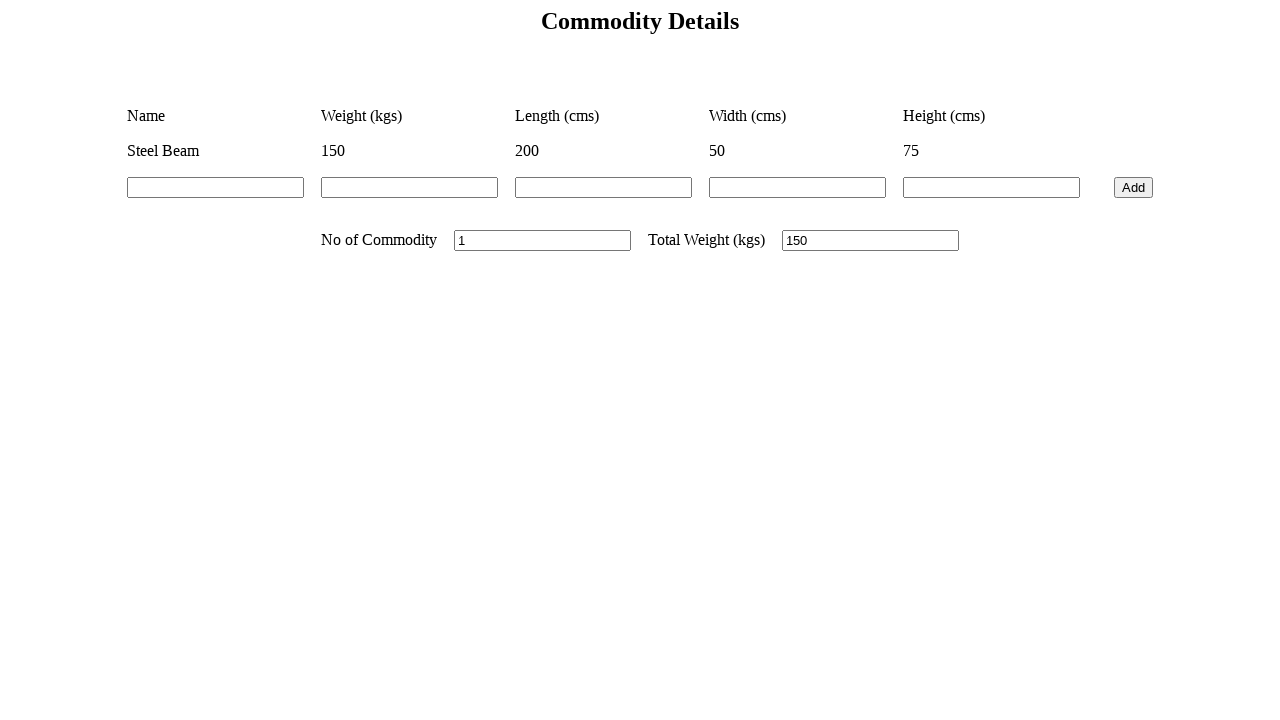

Retrieved total weight from summary
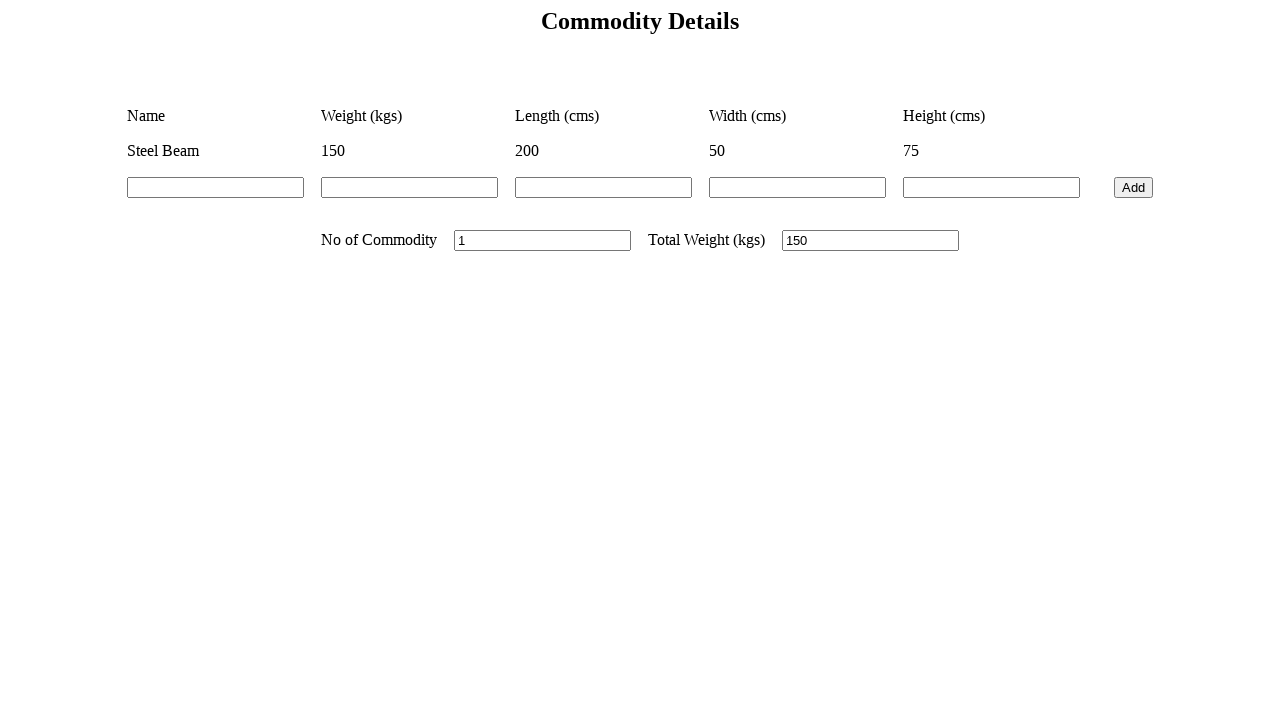

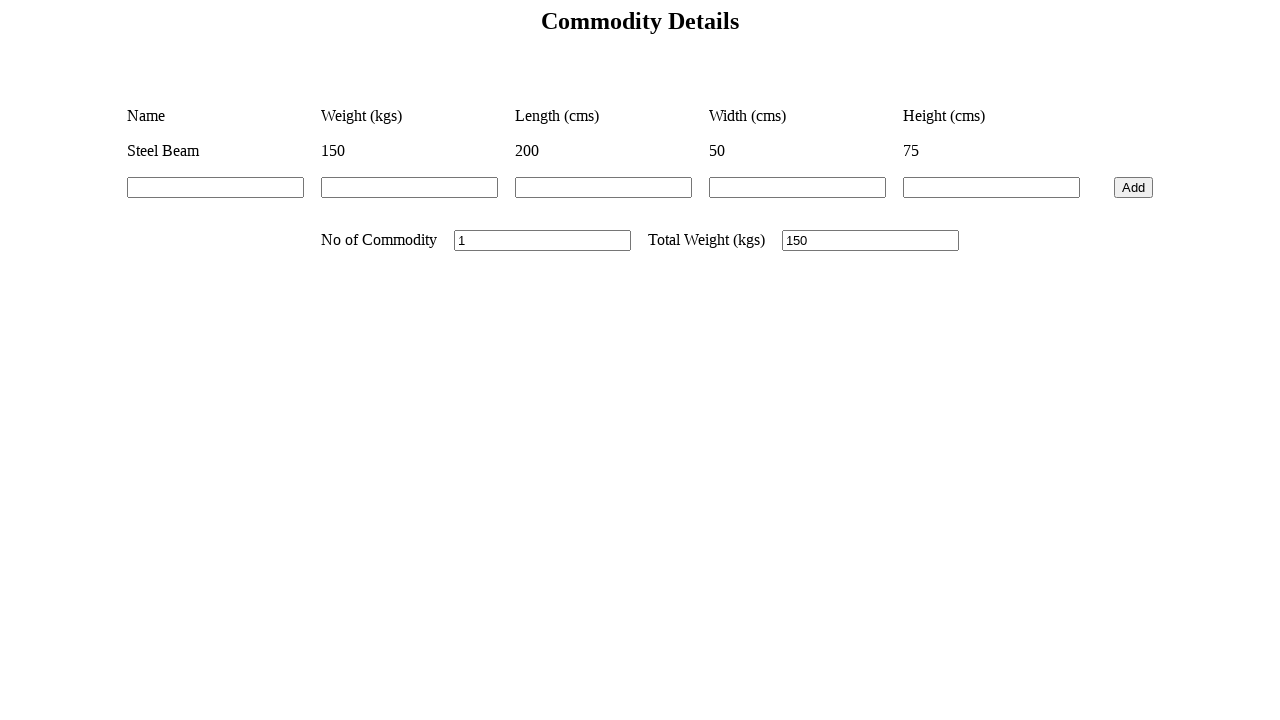